Tests the search functionality of an e-commerce site by clicking the search button, entering a search term, and verifying that search results are displayed

Starting URL: https://mall.ejeju.net/main/index.do

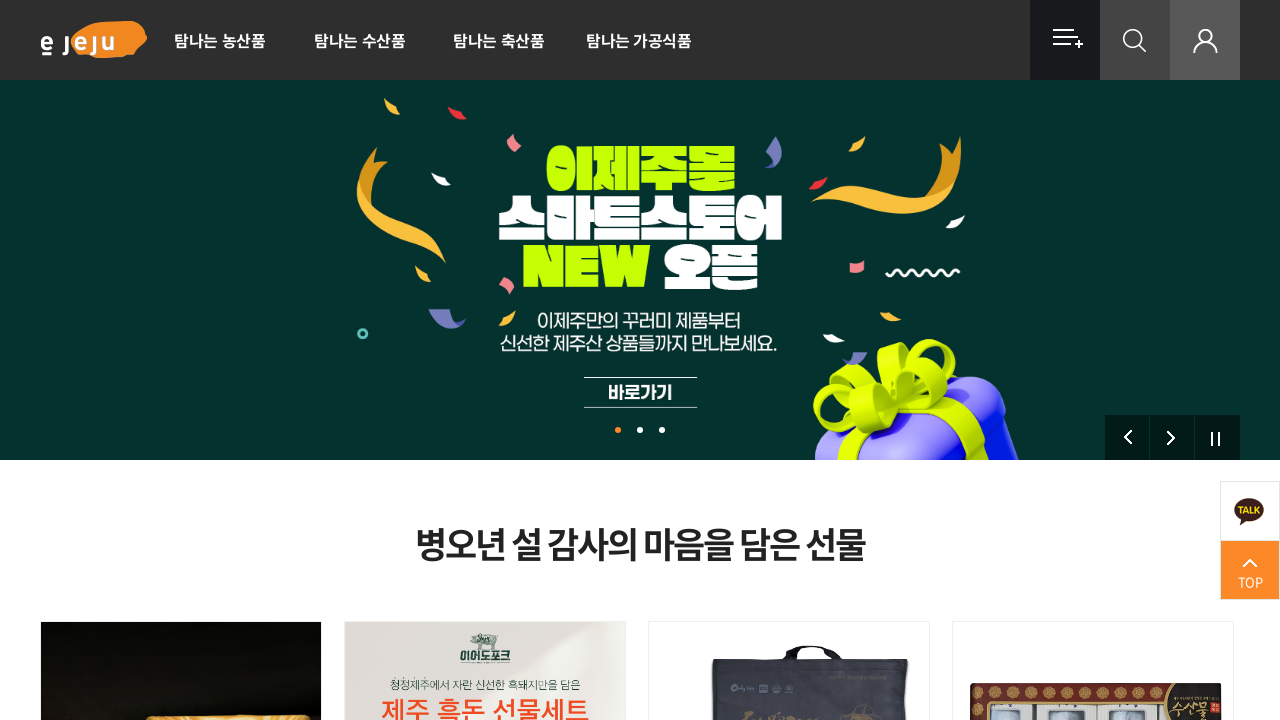

Waited for page body to load
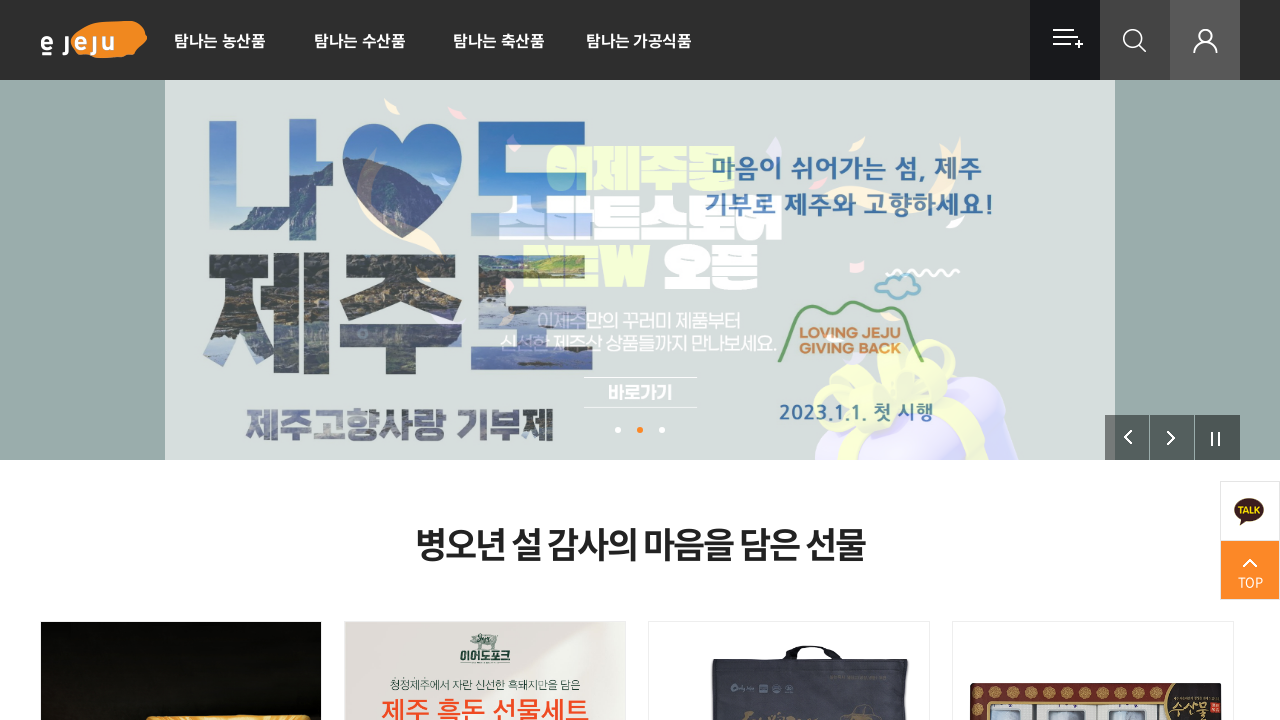

Clicked search button in navigation at (1135, 40) on xpath=//*[@id="gnb"]/ul[2]/li[2]/div/span[2]/a
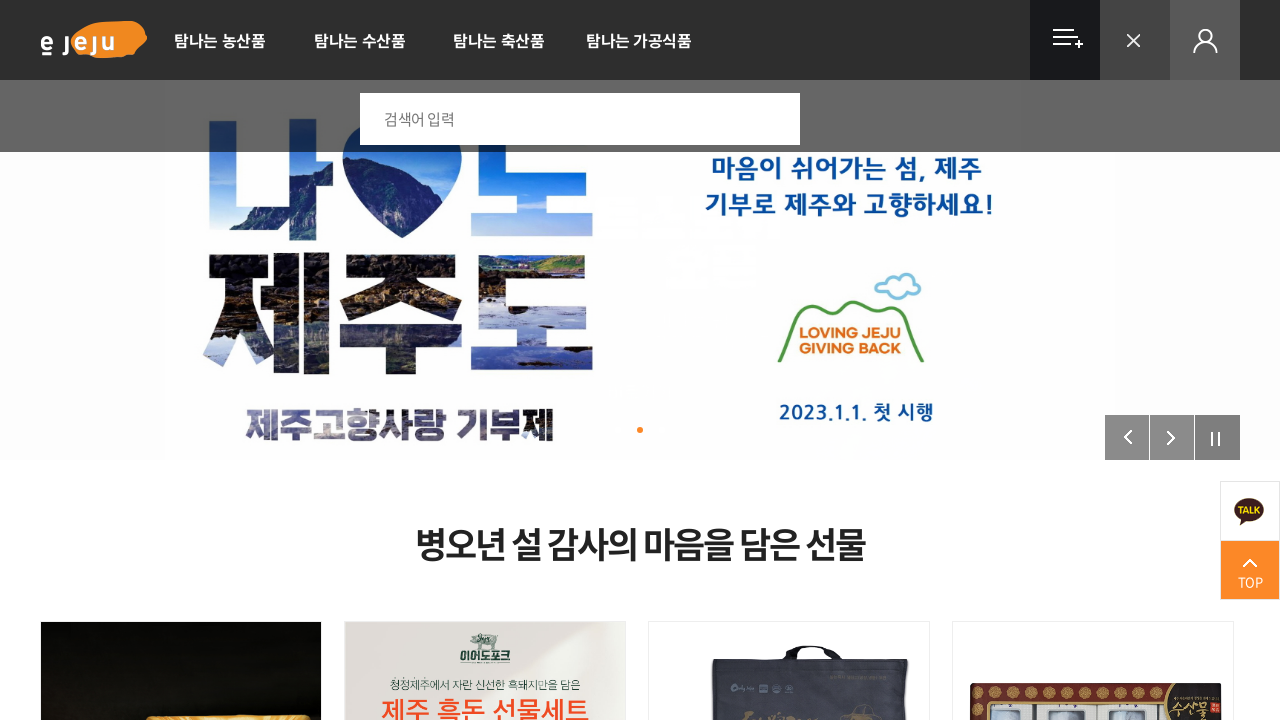

Entered search term '감귤' in search box on //*[@id="search-box"]
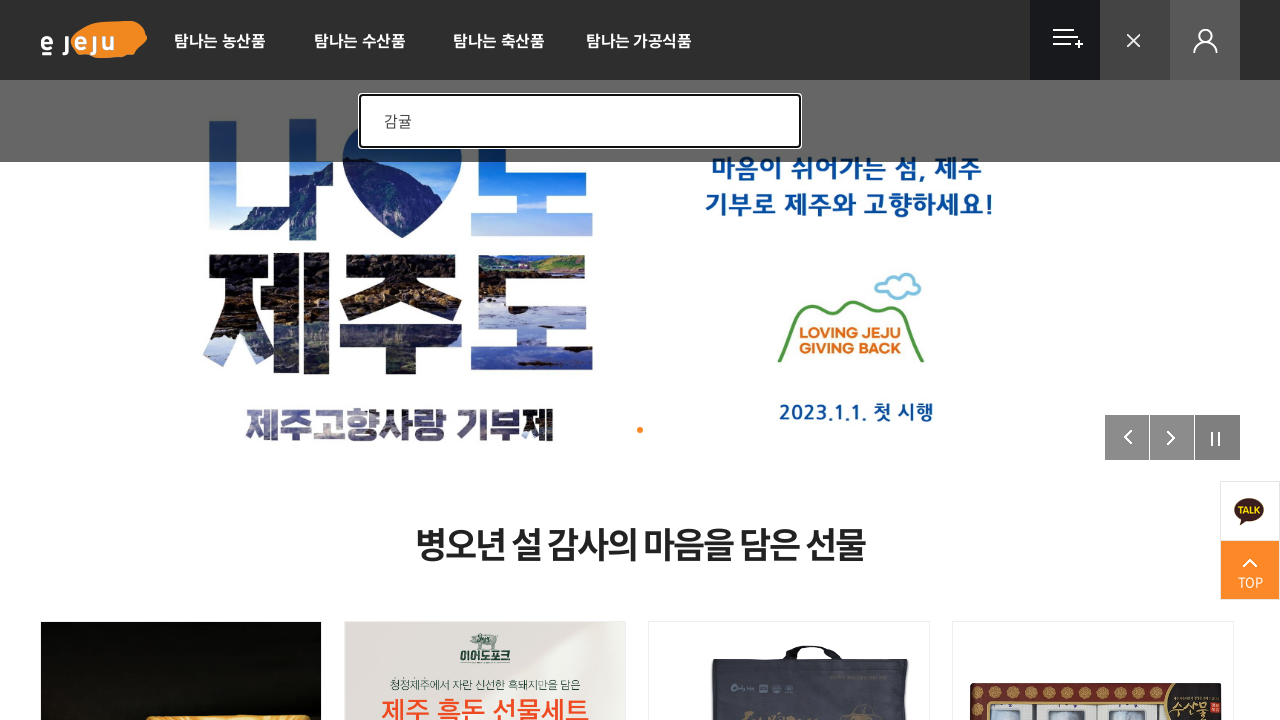

Pressed Enter to submit search form on //*[@id="search-box"]
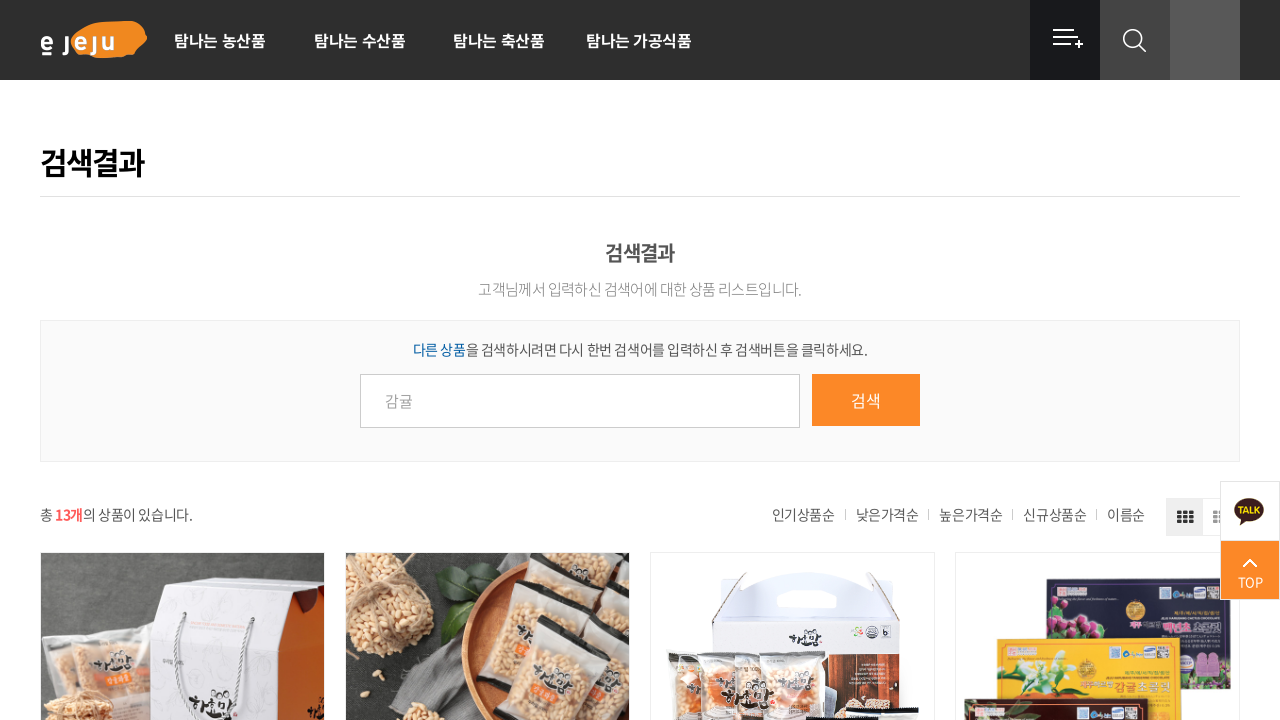

Waited for search results page to load
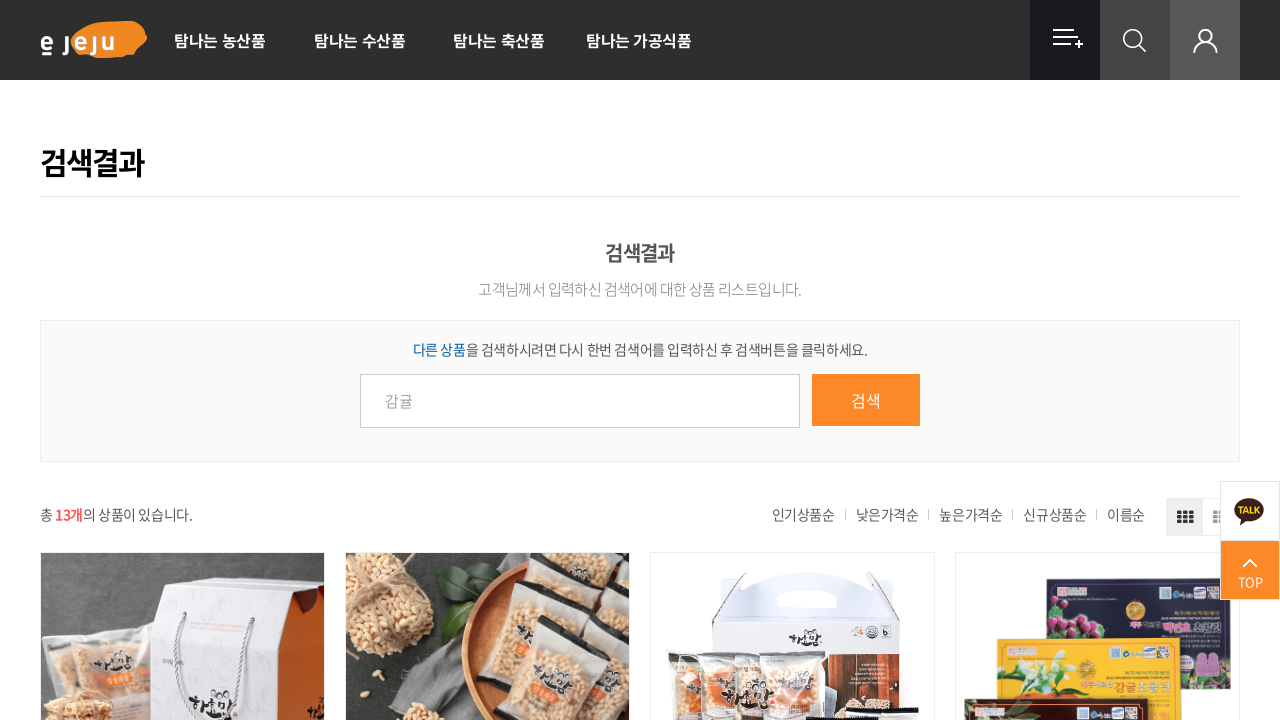

Verified search results title is present
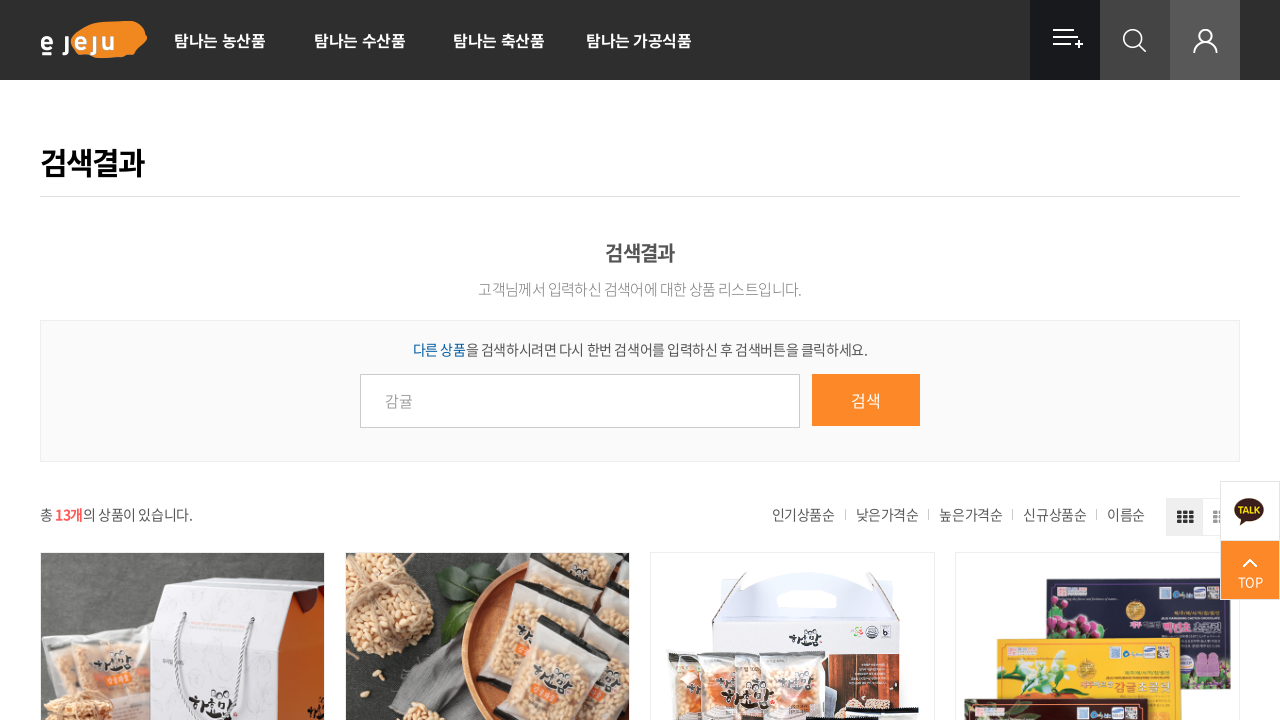

Verified search bar is present on results page
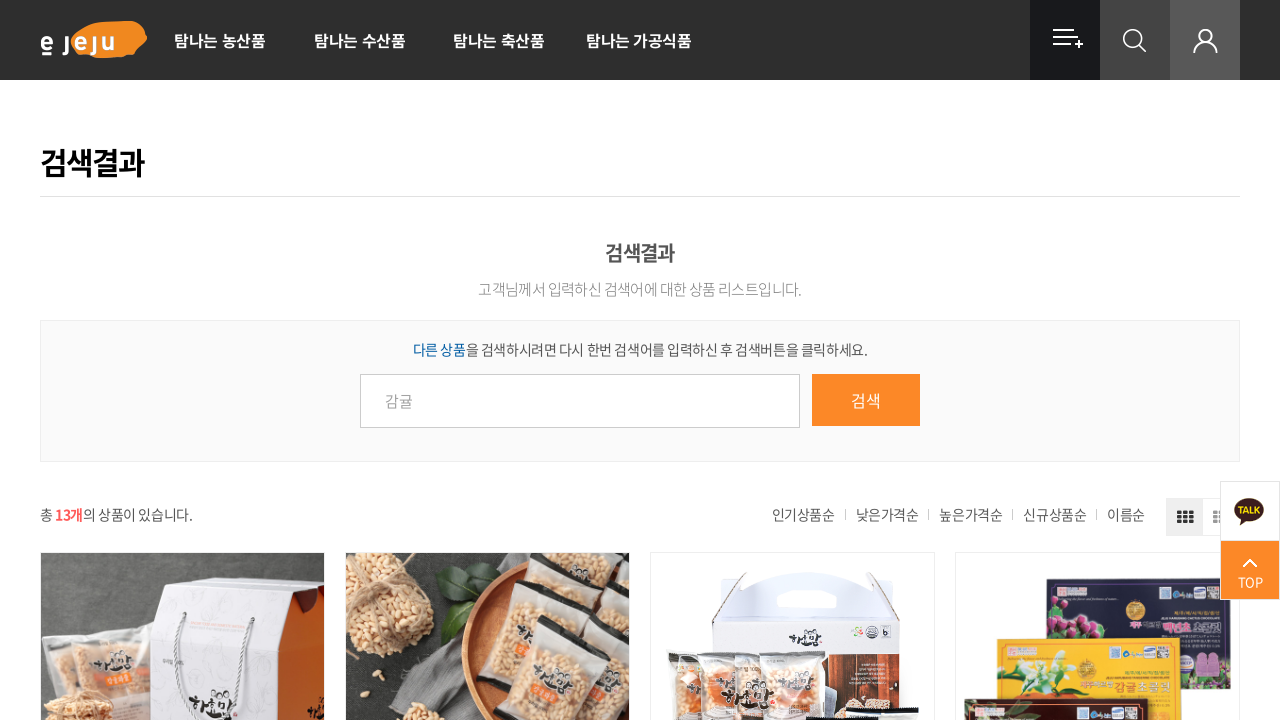

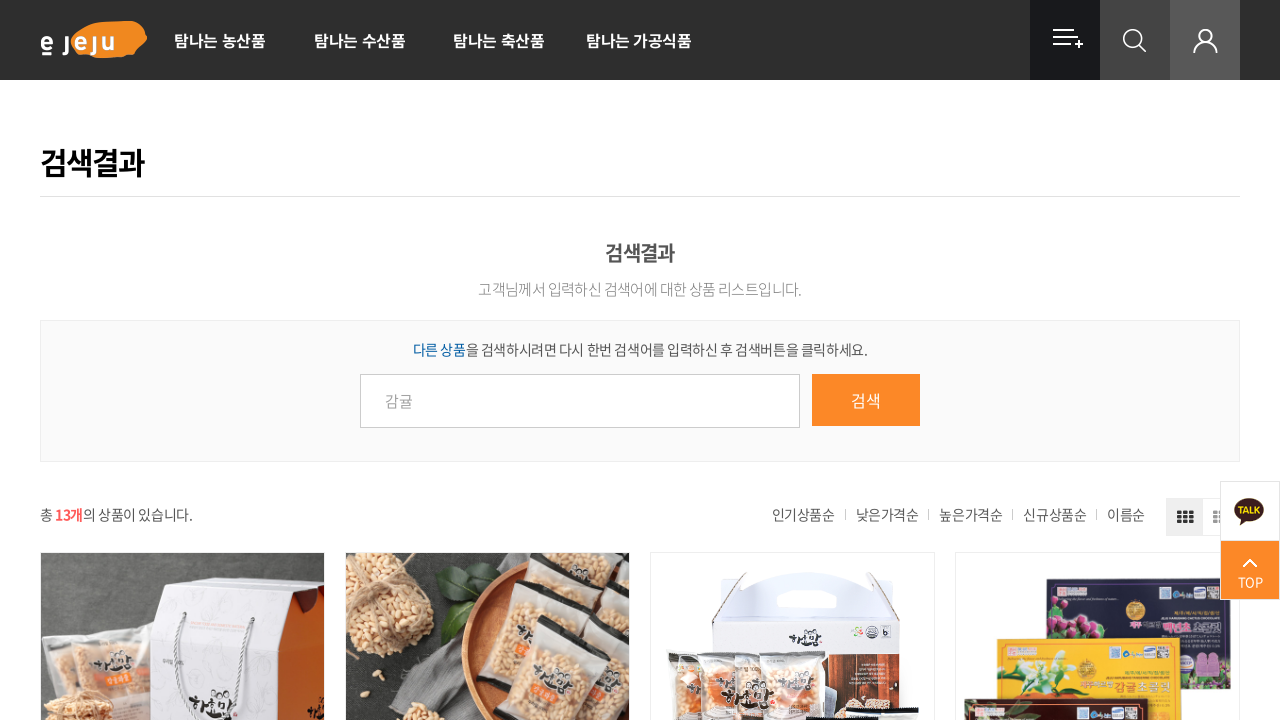